Tests Ajio e-commerce search and filtering functionality by searching for "Bags", applying the "Men" filter, and then filtering by "Men - Fashion Bags" category.

Starting URL: https://www.ajio.com/

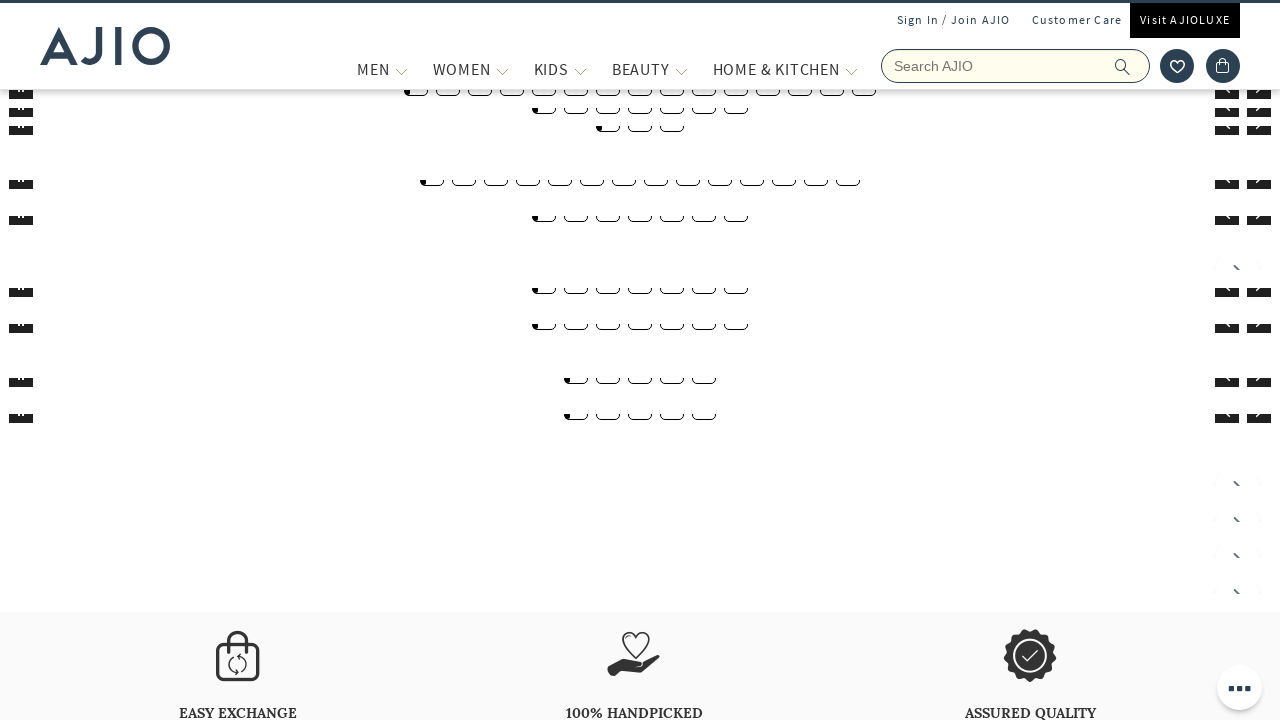

Filled search field with 'Bags' on input[name='searchVal']
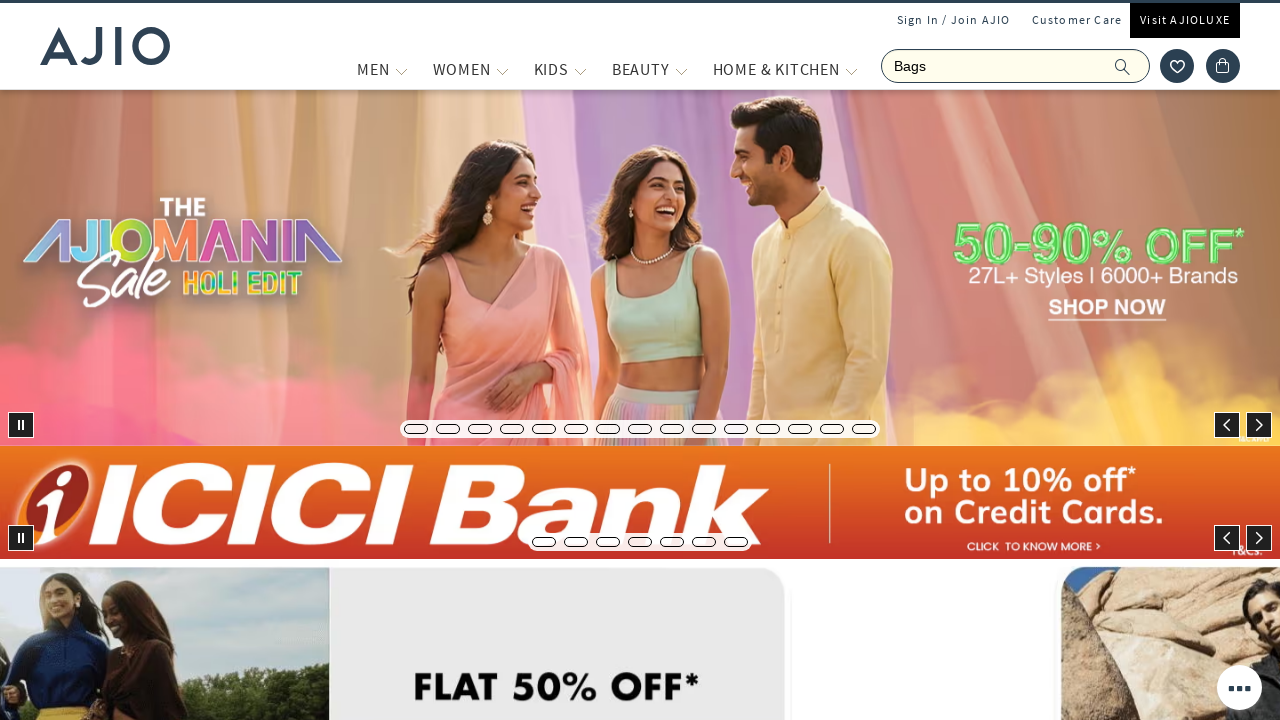

Pressed Enter to search for Bags on input[name='searchVal']
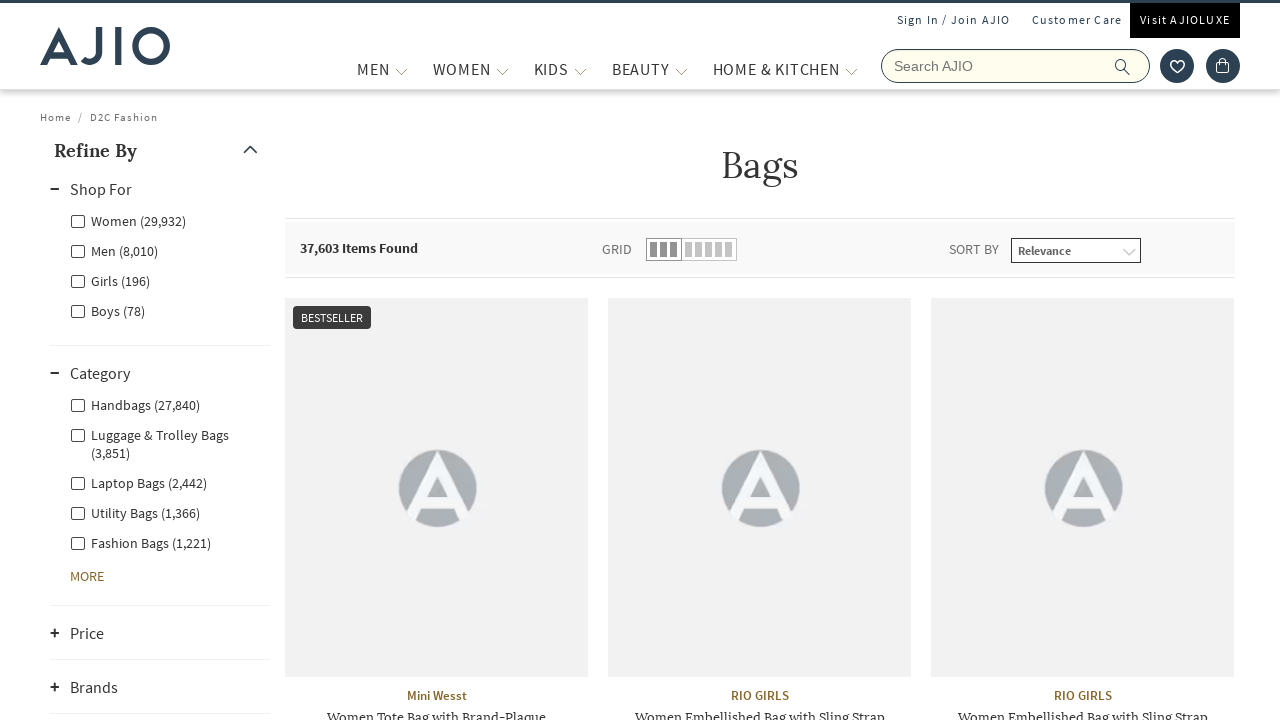

Search results loaded, Men filter is available
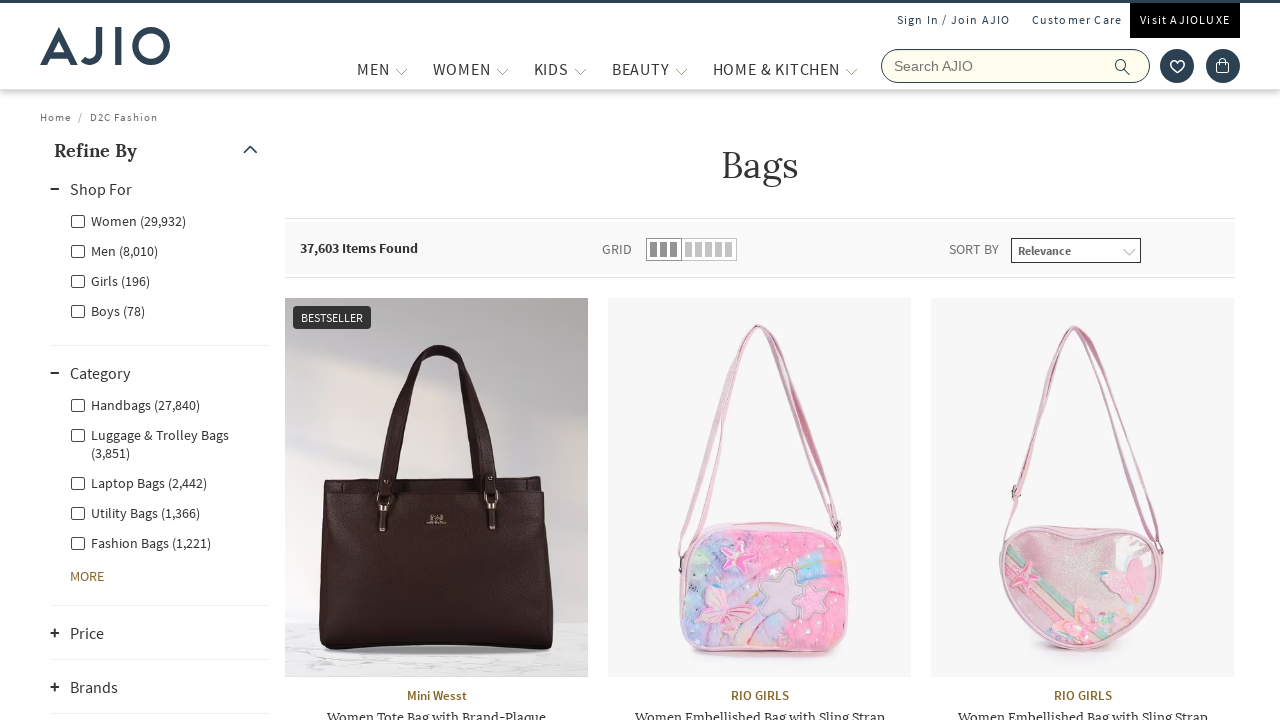

Applied Men filter to search results at (114, 250) on xpath=//label[@for='Men']
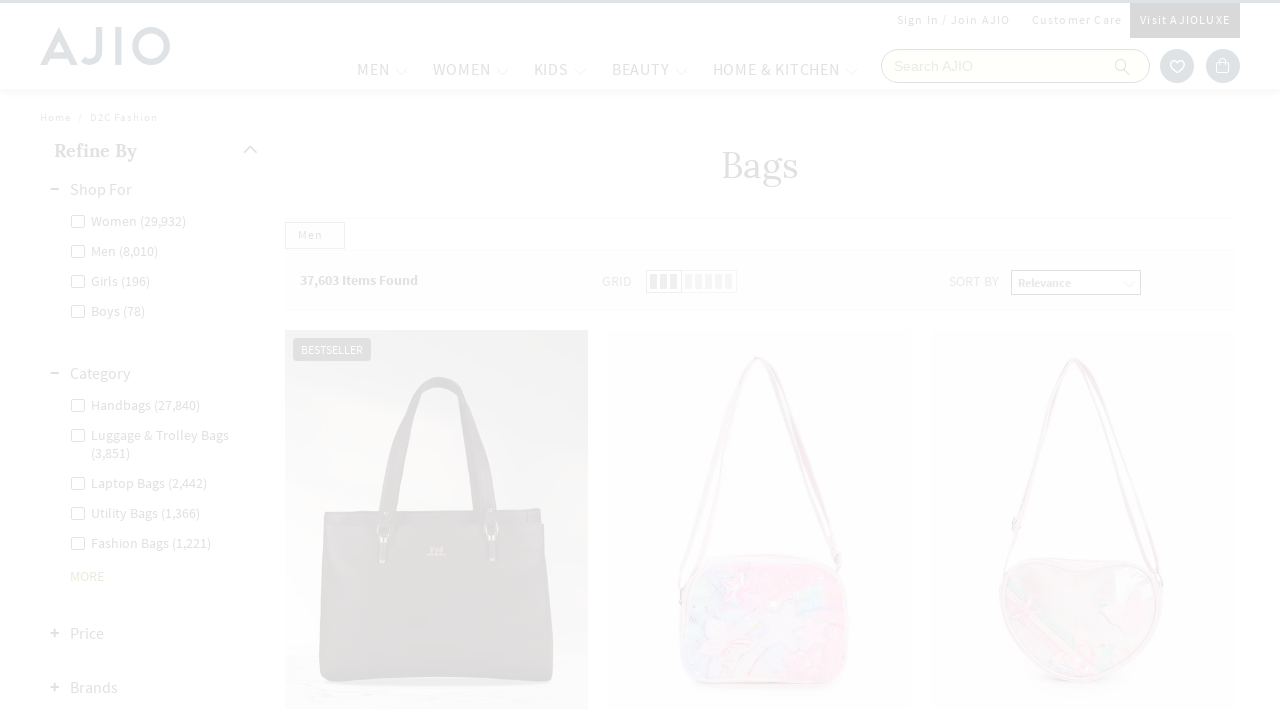

Waited for Men filter to apply
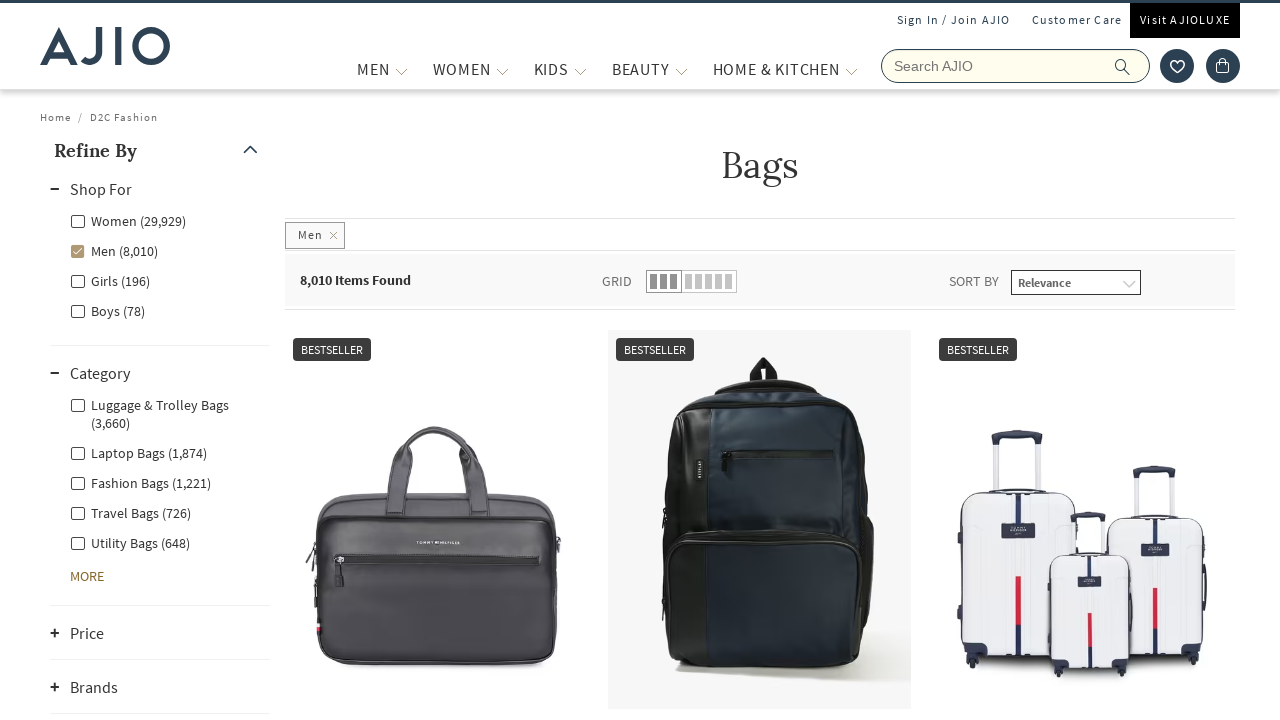

Applied Men - Fashion Bags category filter at (140, 482) on xpath=//label[@for='Men - Fashion Bags']
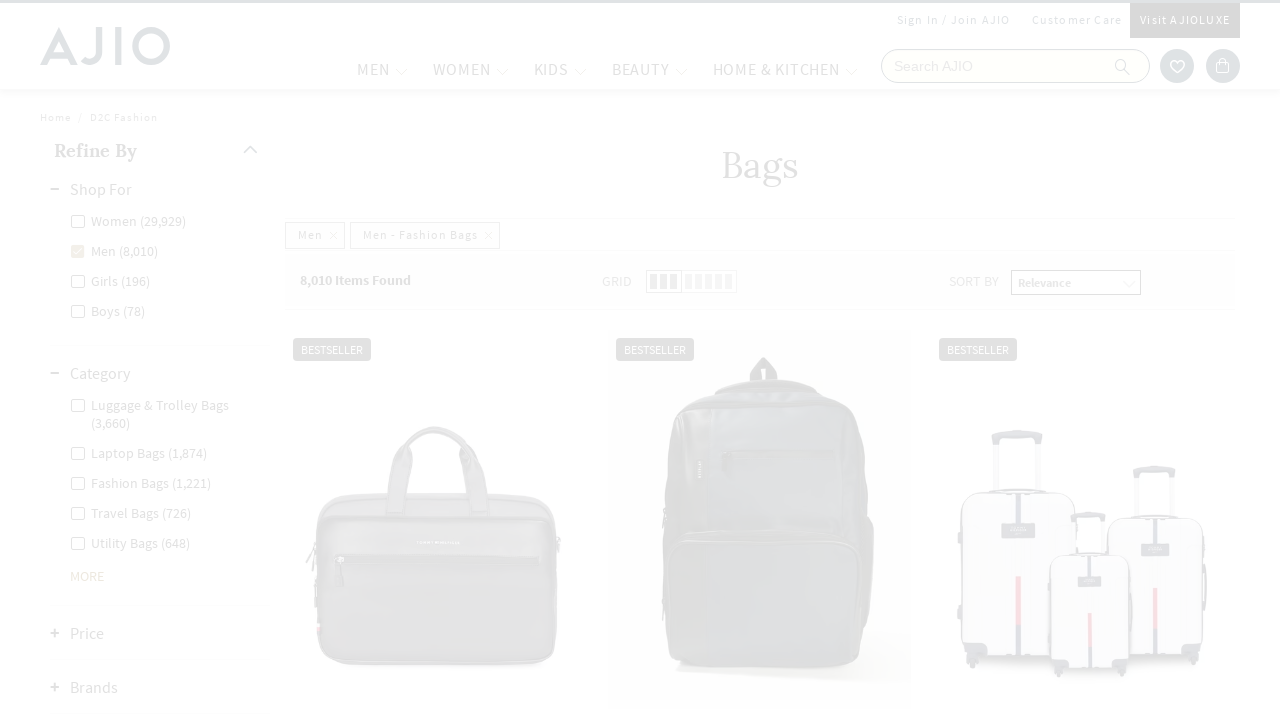

Filtered results loaded with product count displayed
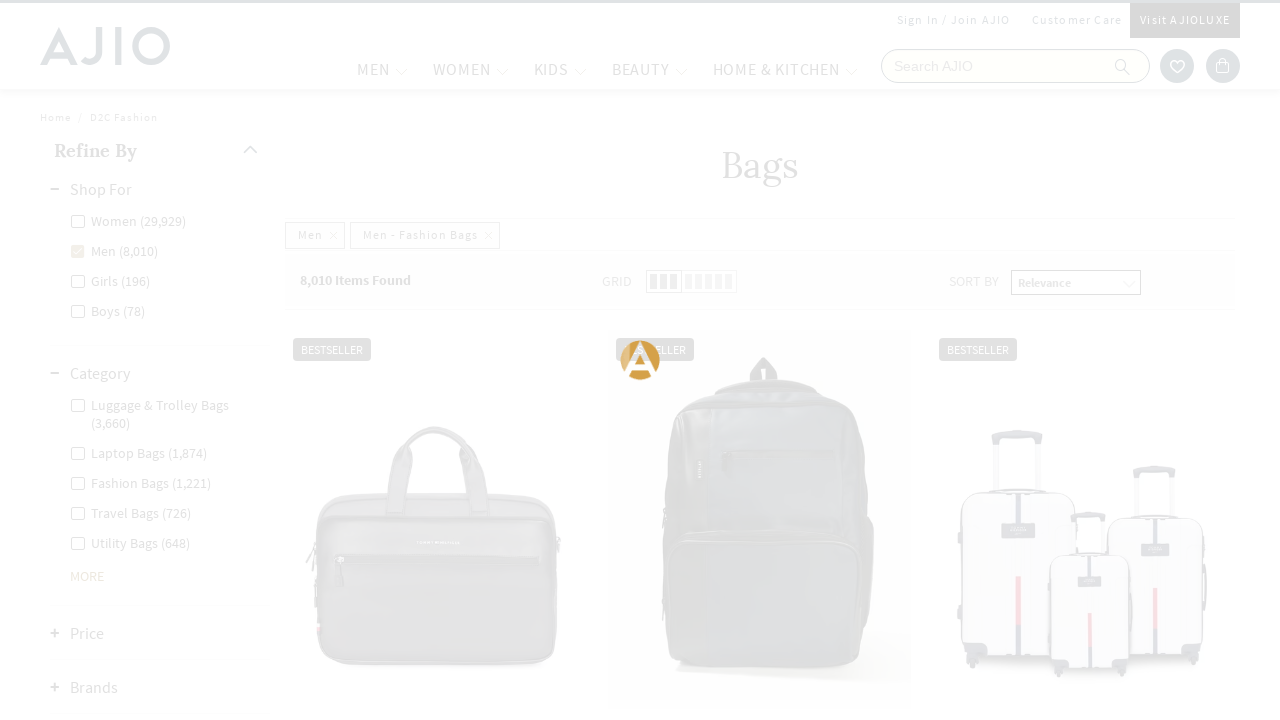

Verified products are displayed with brand information
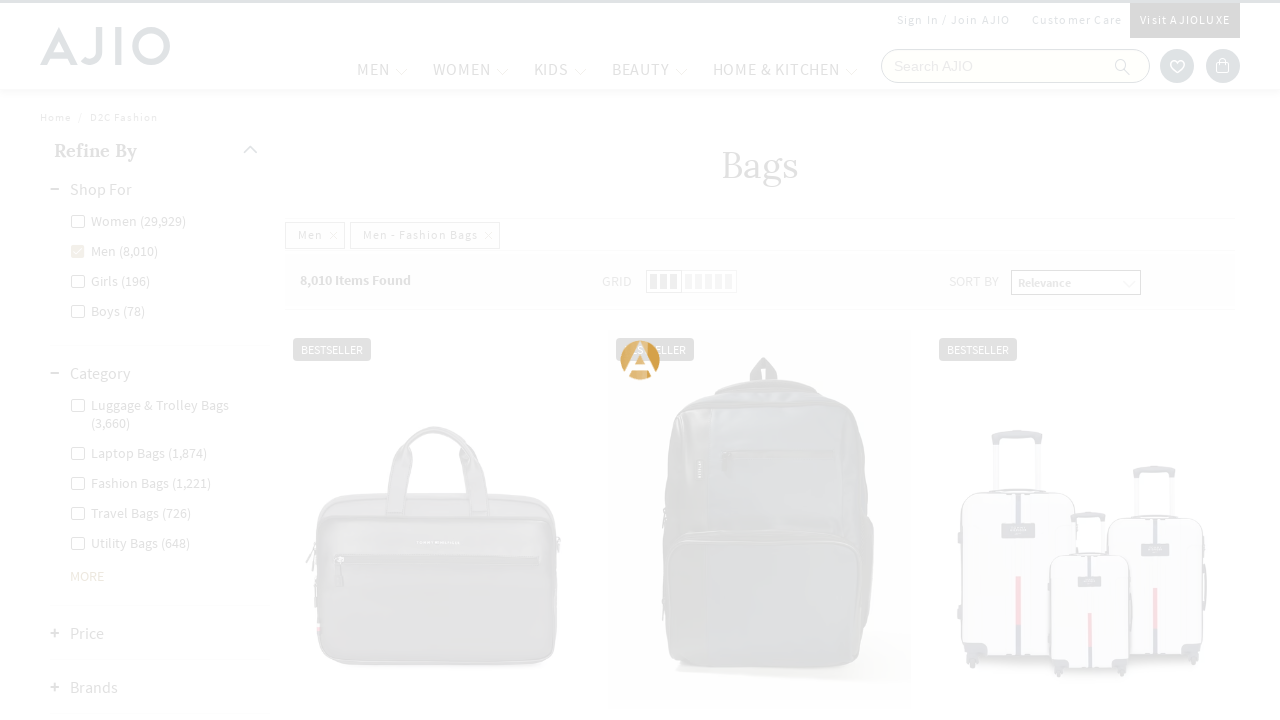

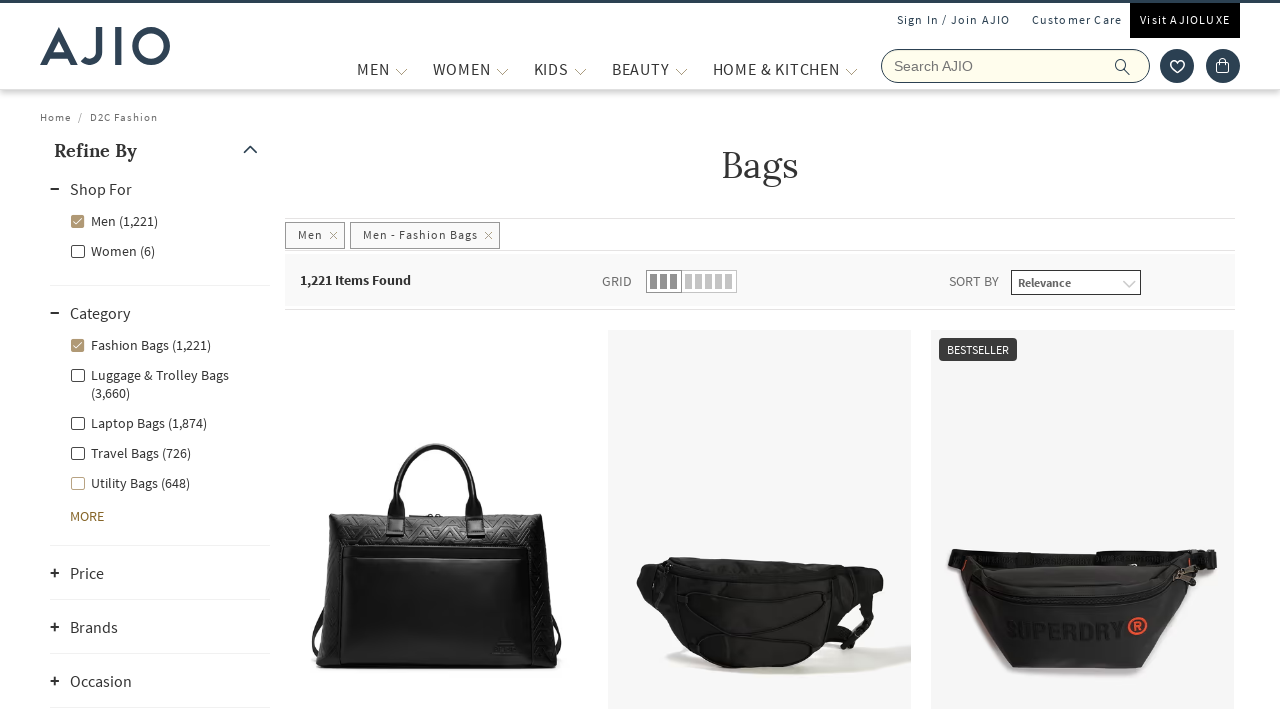